Tests an e-commerce cart functionality by adding multiple vegetables to cart, applying a promo code, and verifying the promo code is accepted

Starting URL: https://rahulshettyacademy.com/seleniumPractise/#/

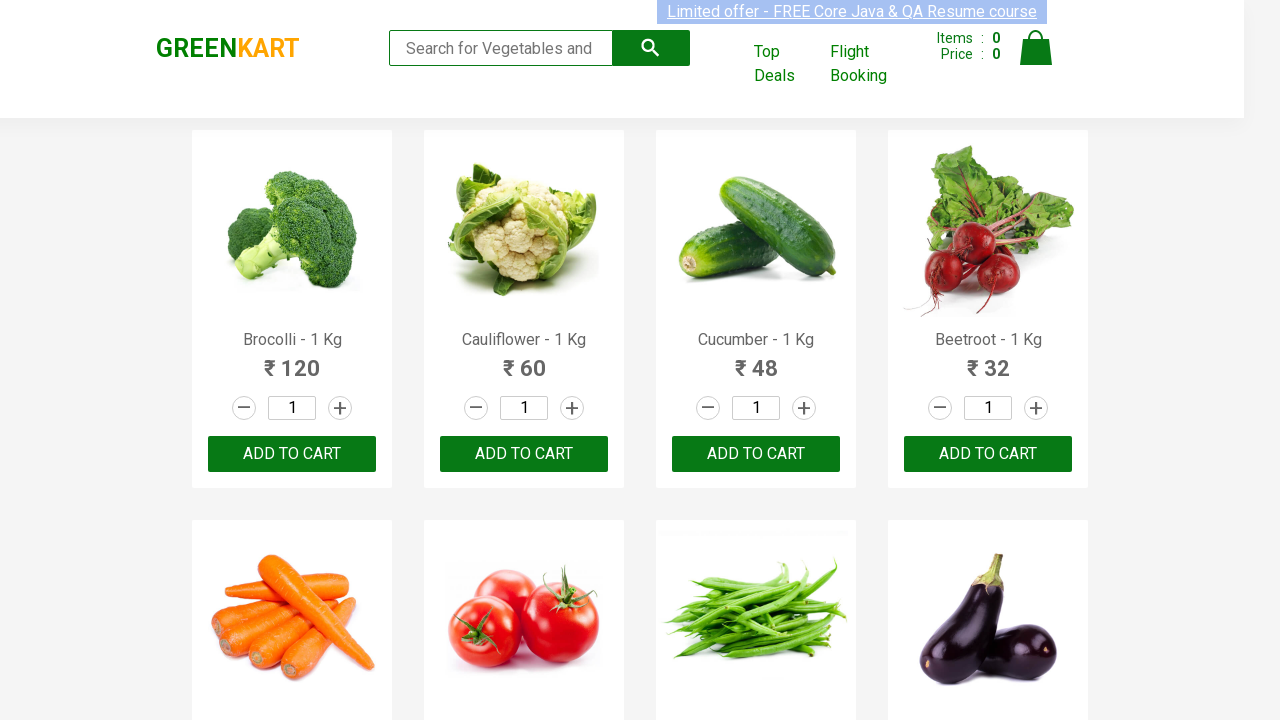

Retrieved all product names from the page
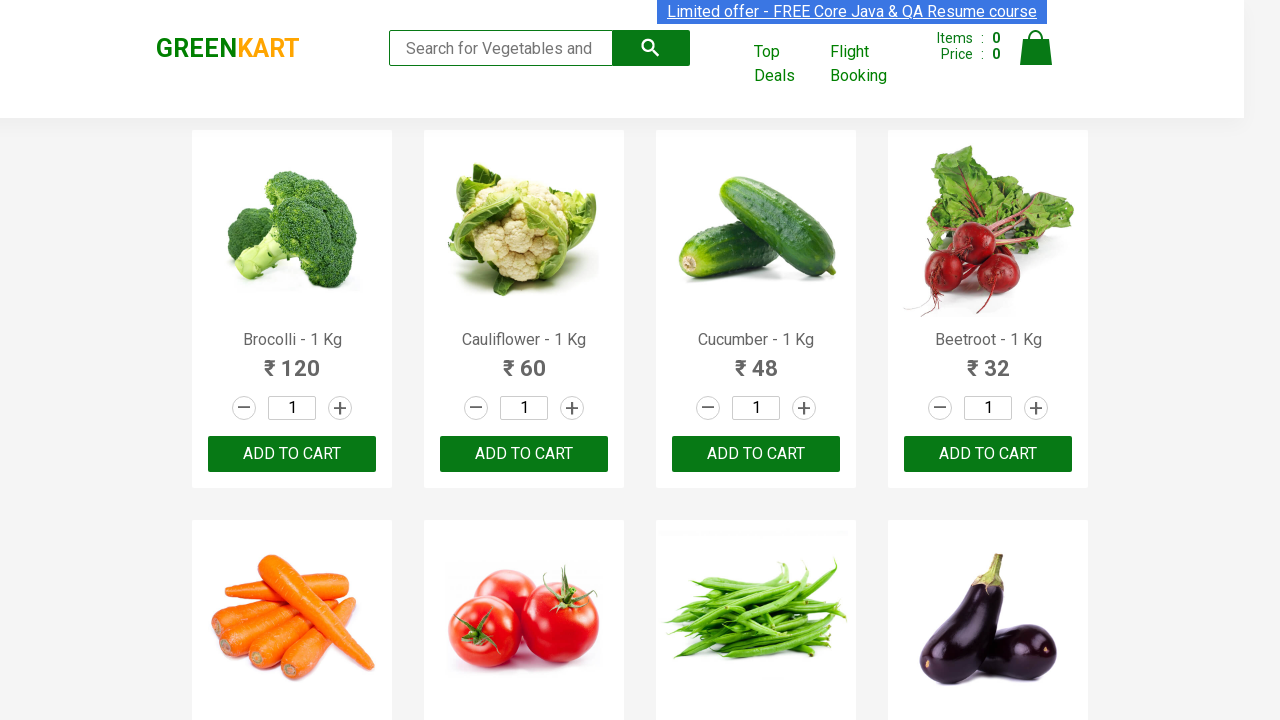

Clicked 'ADD TO CART' for Cauliflower at (524, 454) on .product-action button >> nth=1
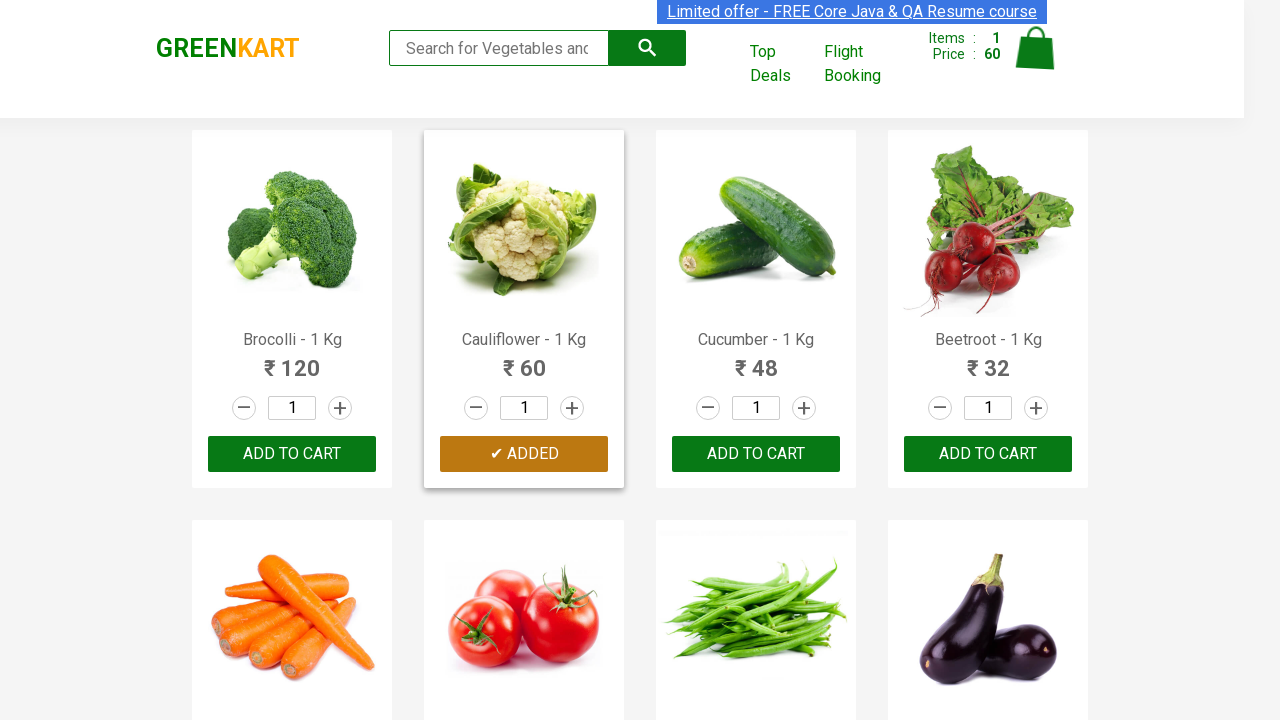

Clicked 'ADD TO CART' for Carrot at (292, 360) on .product-action button >> nth=4
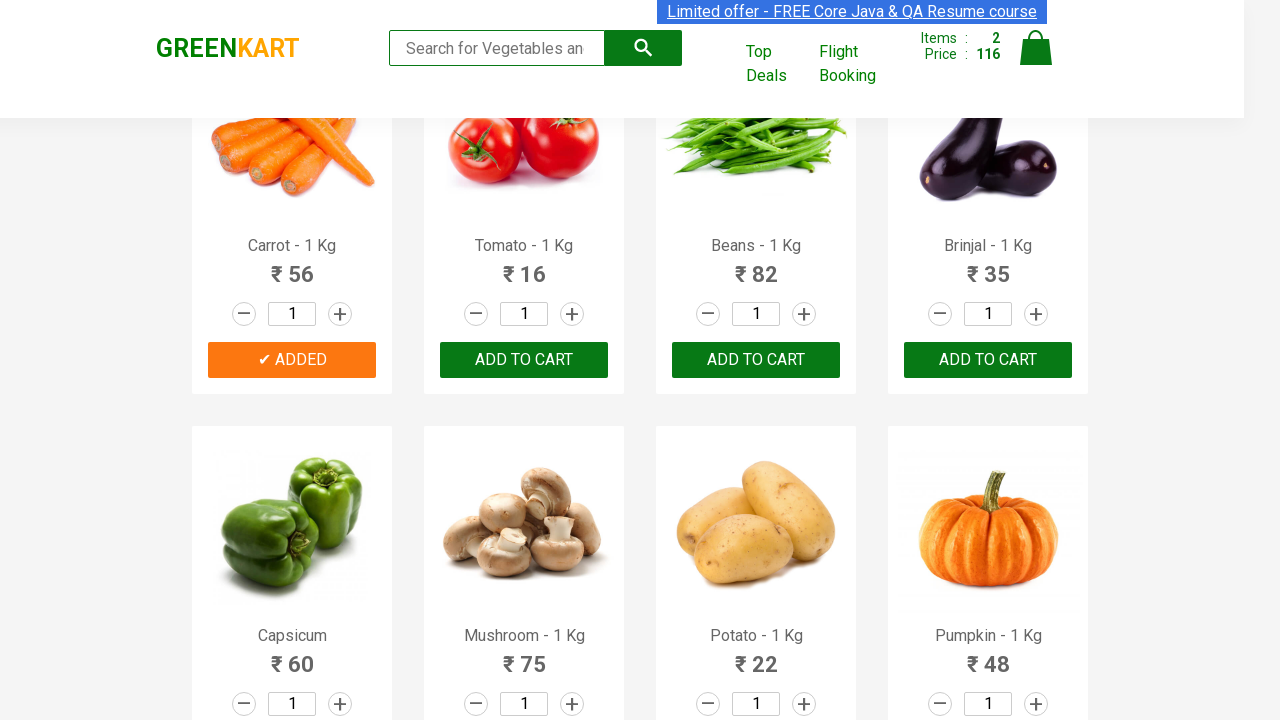

Clicked 'ADD TO CART' for Beans at (756, 360) on .product-action button >> nth=6
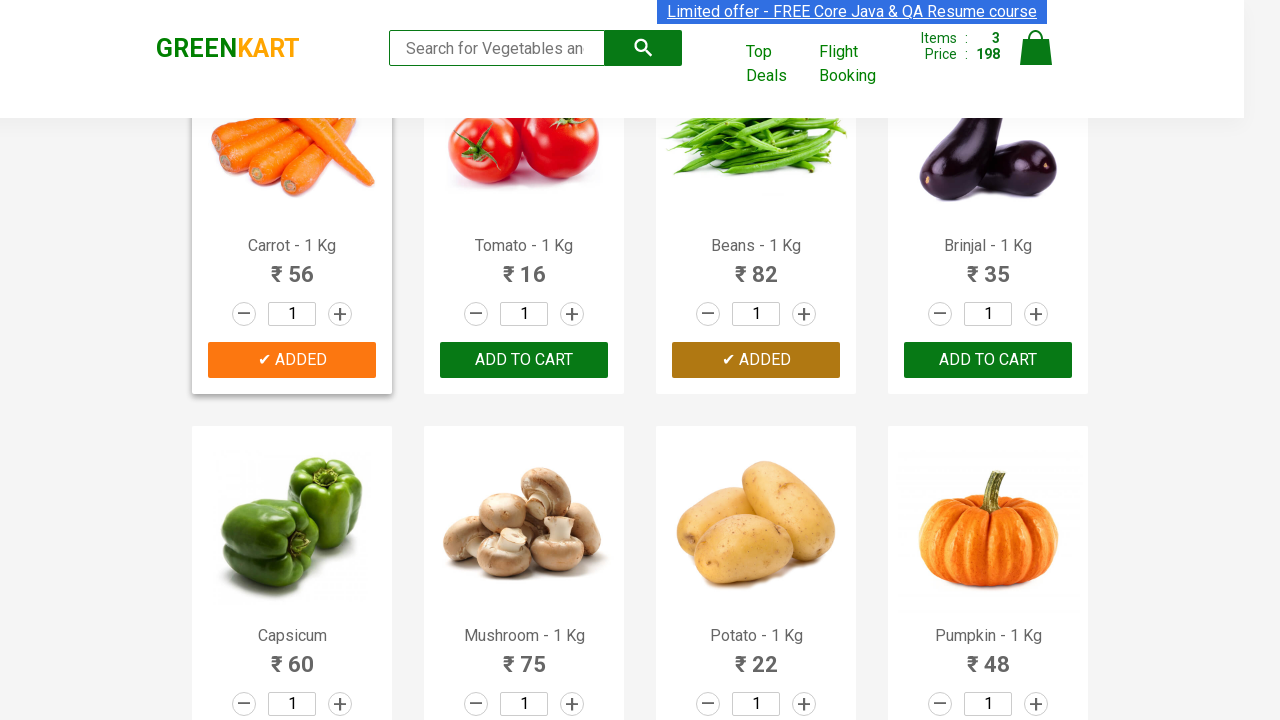

Clicked 'ADD TO CART' for Brinjal at (988, 360) on .product-action button >> nth=7
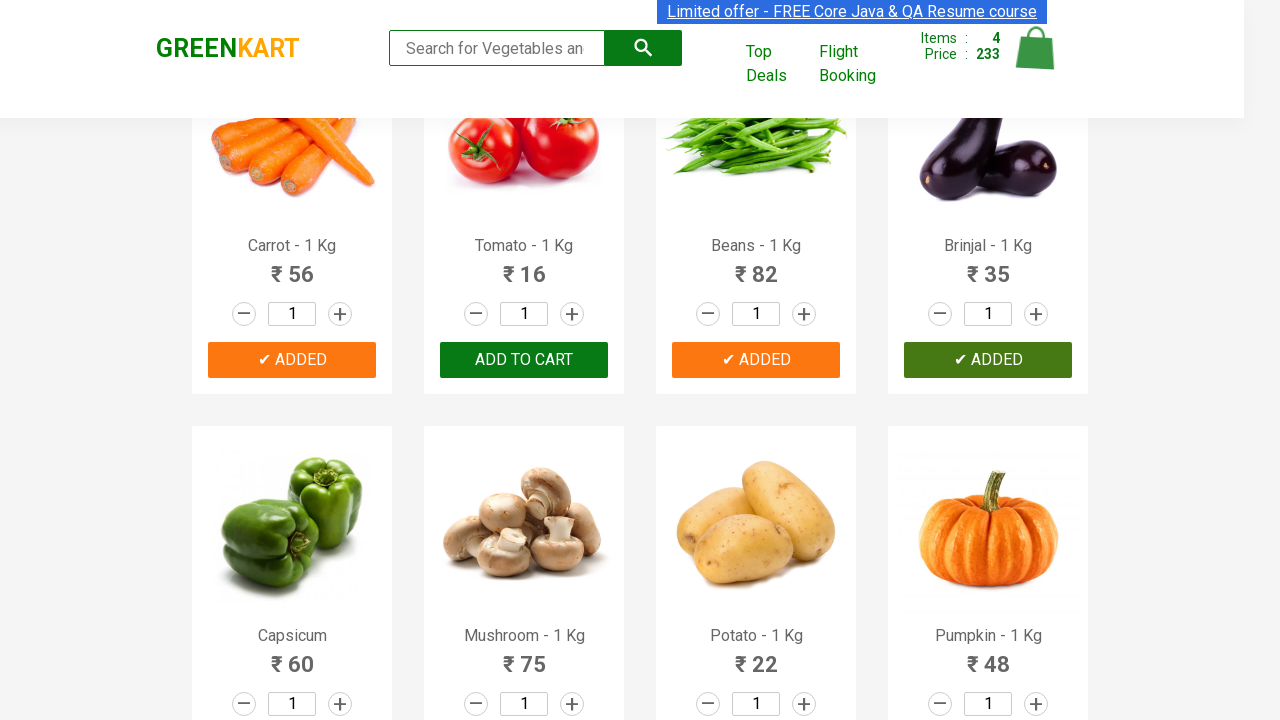

Clicked cart icon to view cart at (1036, 48) on .cart-icon img
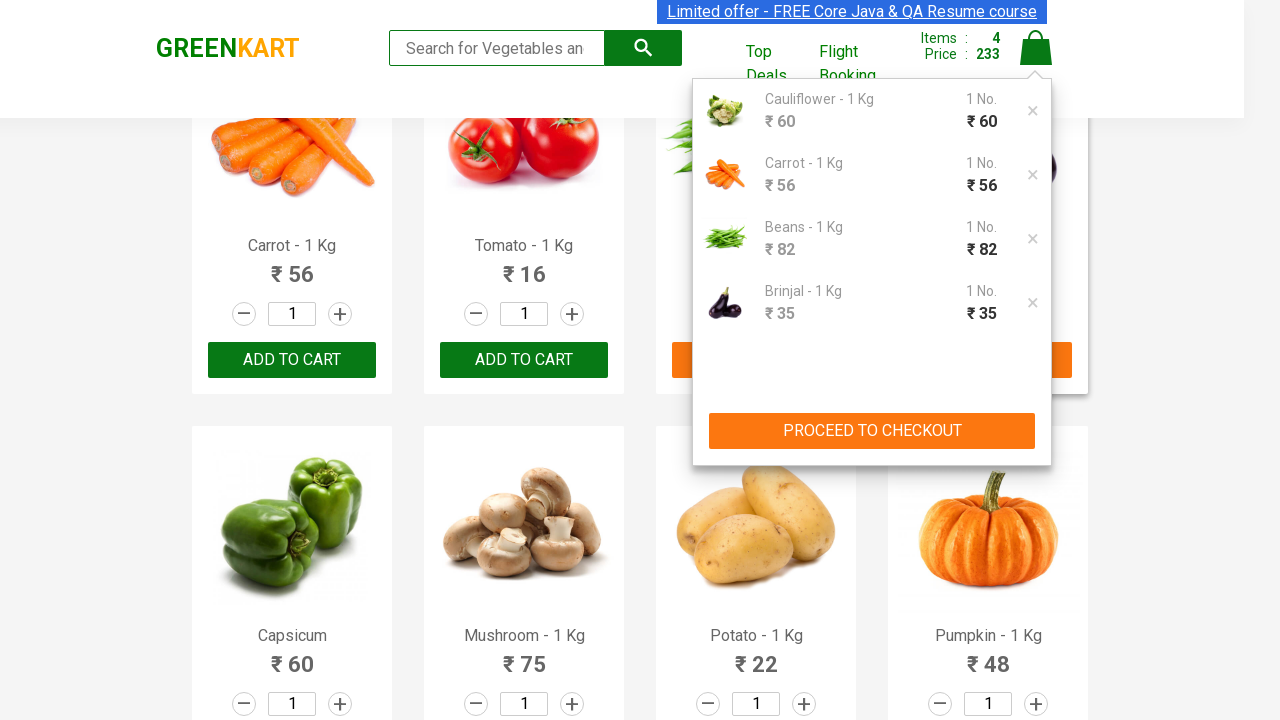

Clicked 'PROCEED TO CHECKOUT' button at (872, 431) on xpath=//div[@class='cart-preview active']/child::div[2]/button
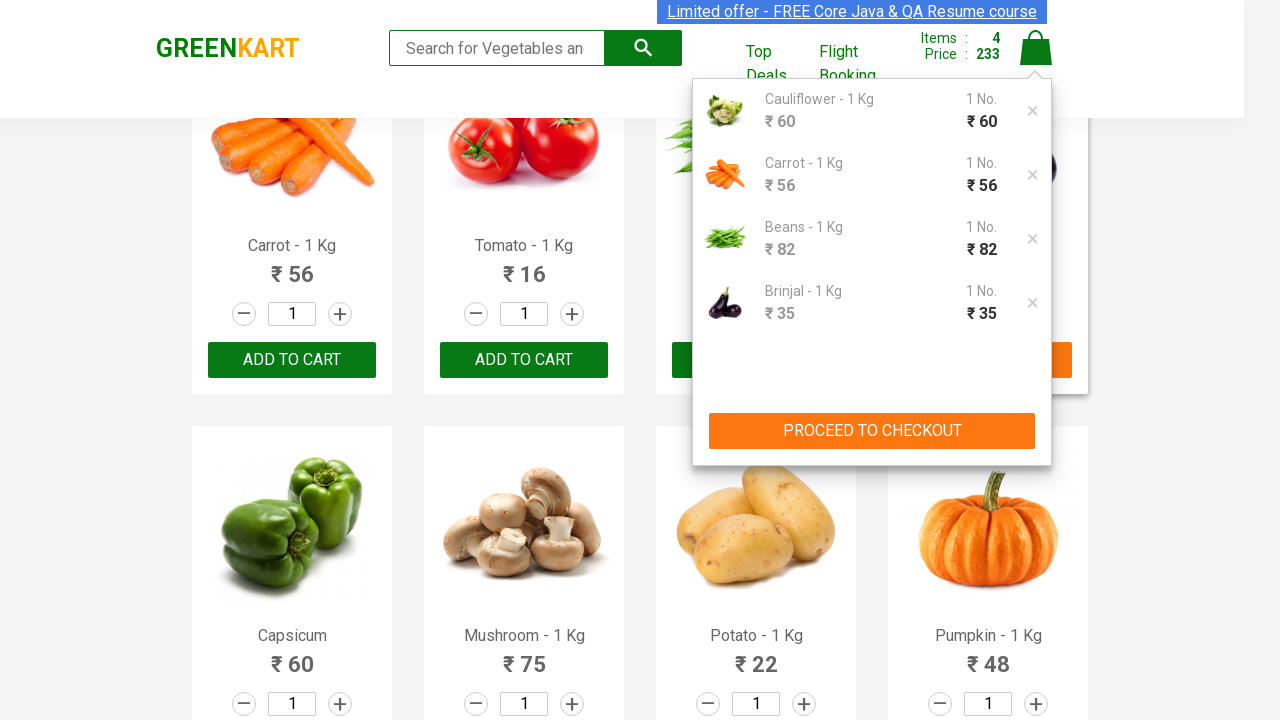

Promo code field loaded
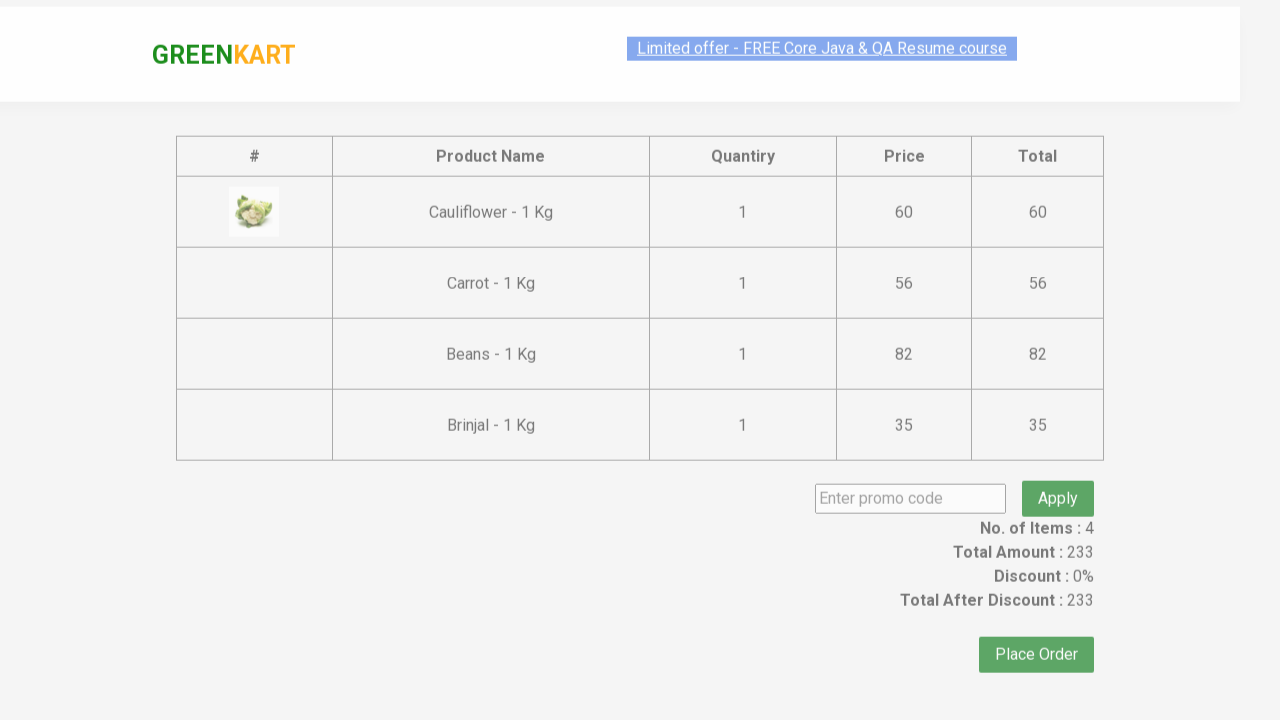

Entered promo code 'rahulshettyacademy' on .promoCode
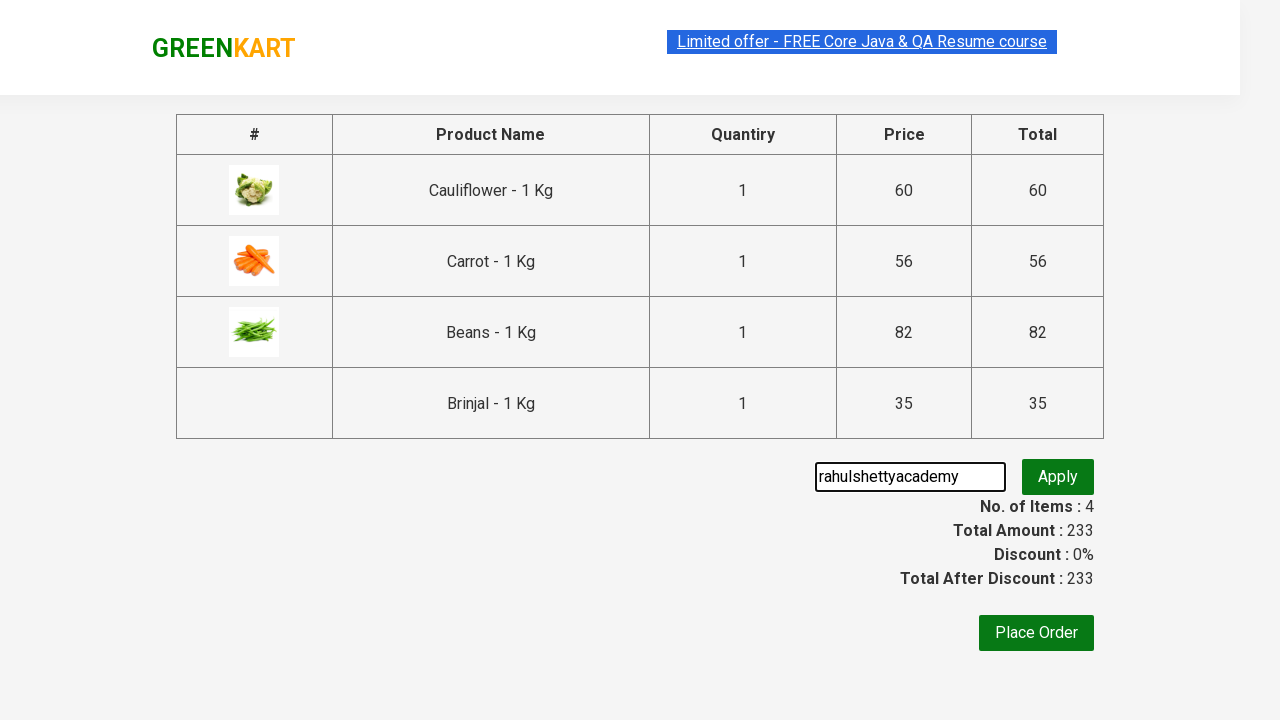

Clicked 'Apply' button for promo code at (1058, 477) on .promoWrapper button
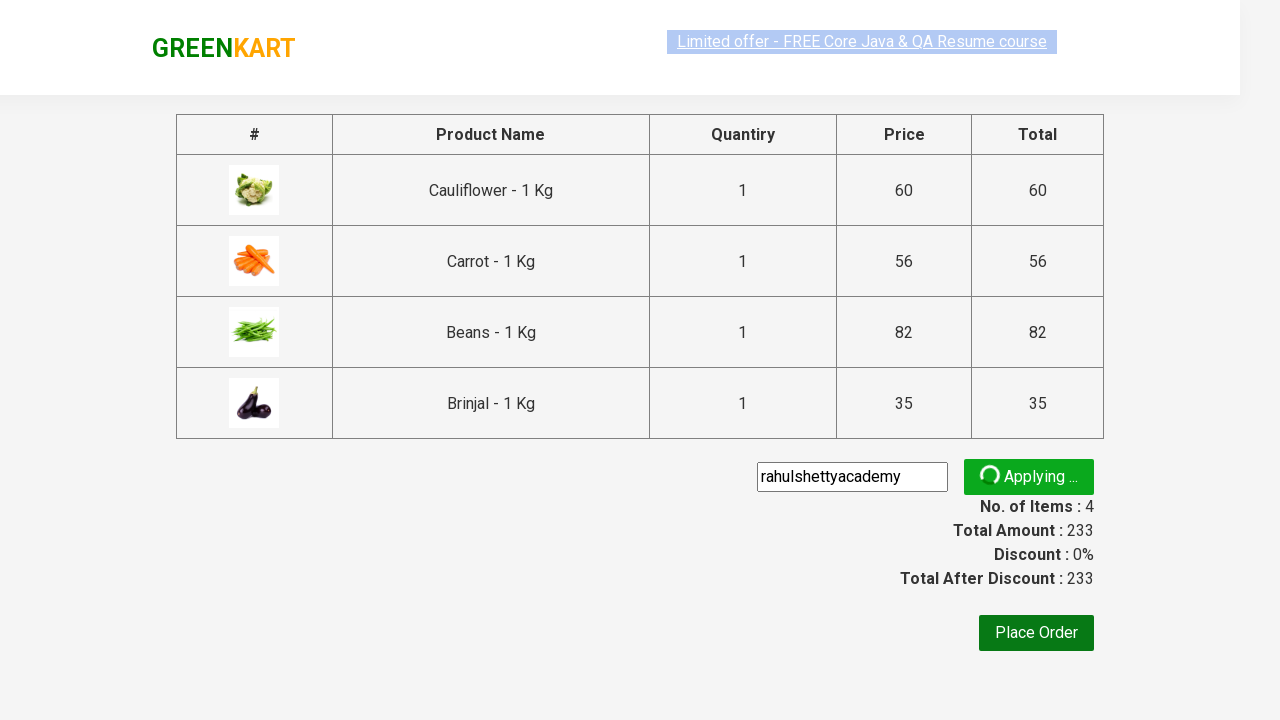

Promo validation message appeared
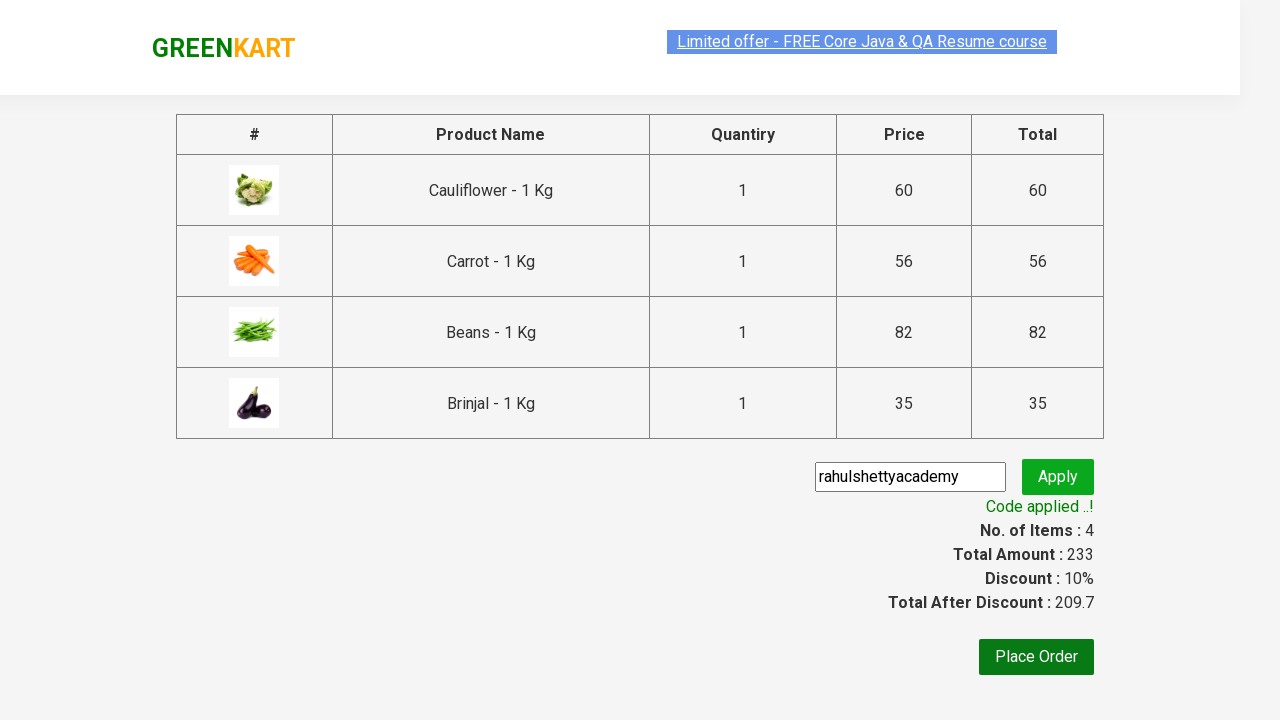

Verified promo code message is visible - promo code accepted
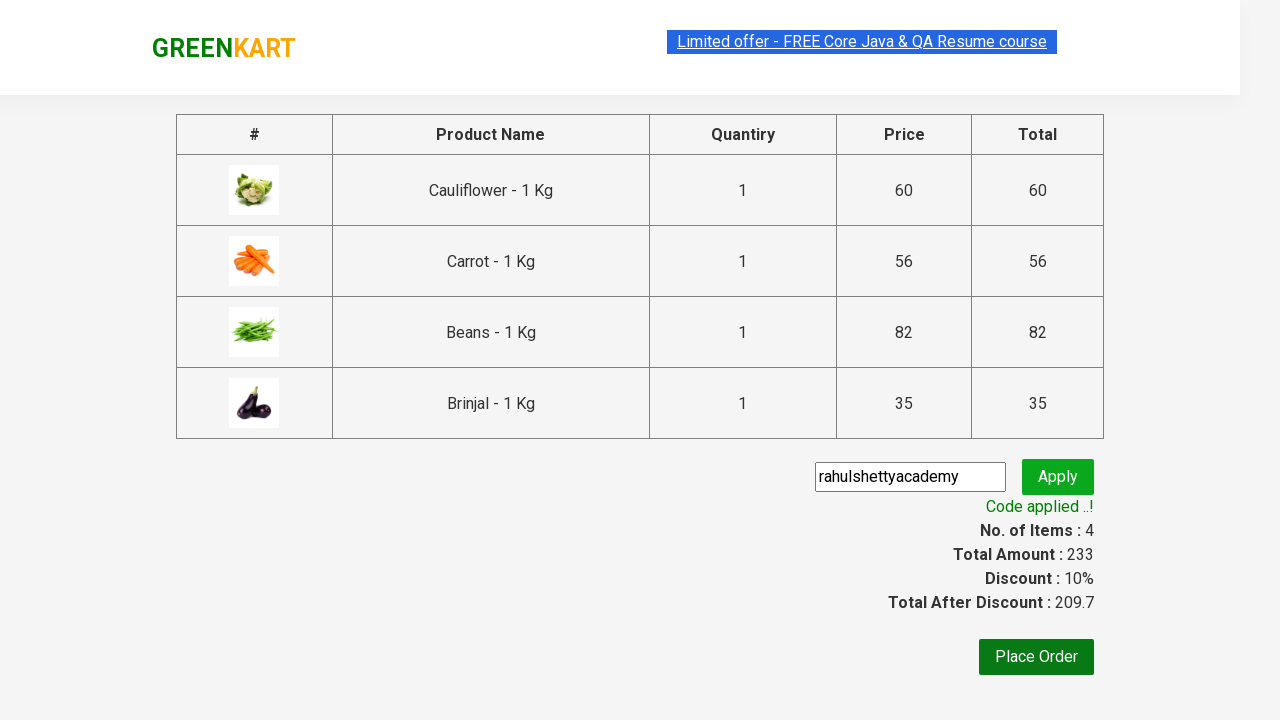

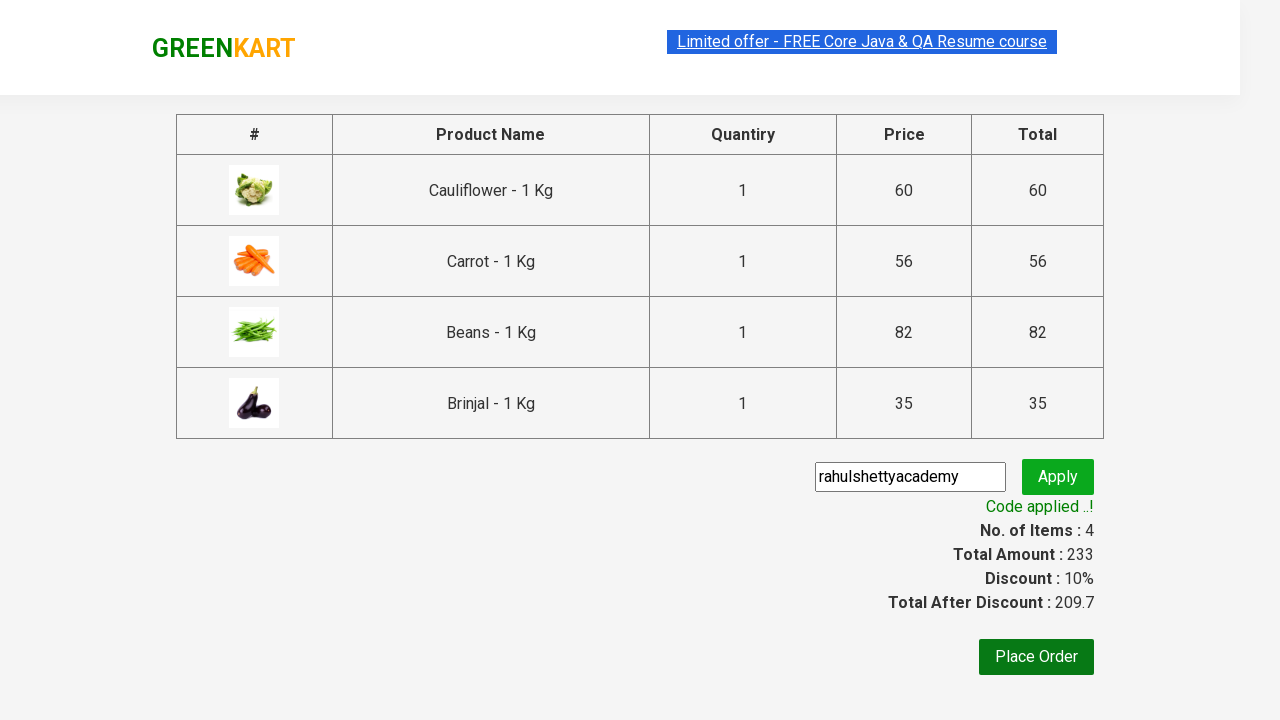